Tests checkbox toggle functionality by verifying initial state (one checkbox checked), then clicking checkbox 1 to select it and clicking checkbox 2 to deselect it, verifying the state changes.

Starting URL: https://the-internet.herokuapp.com/checkboxes

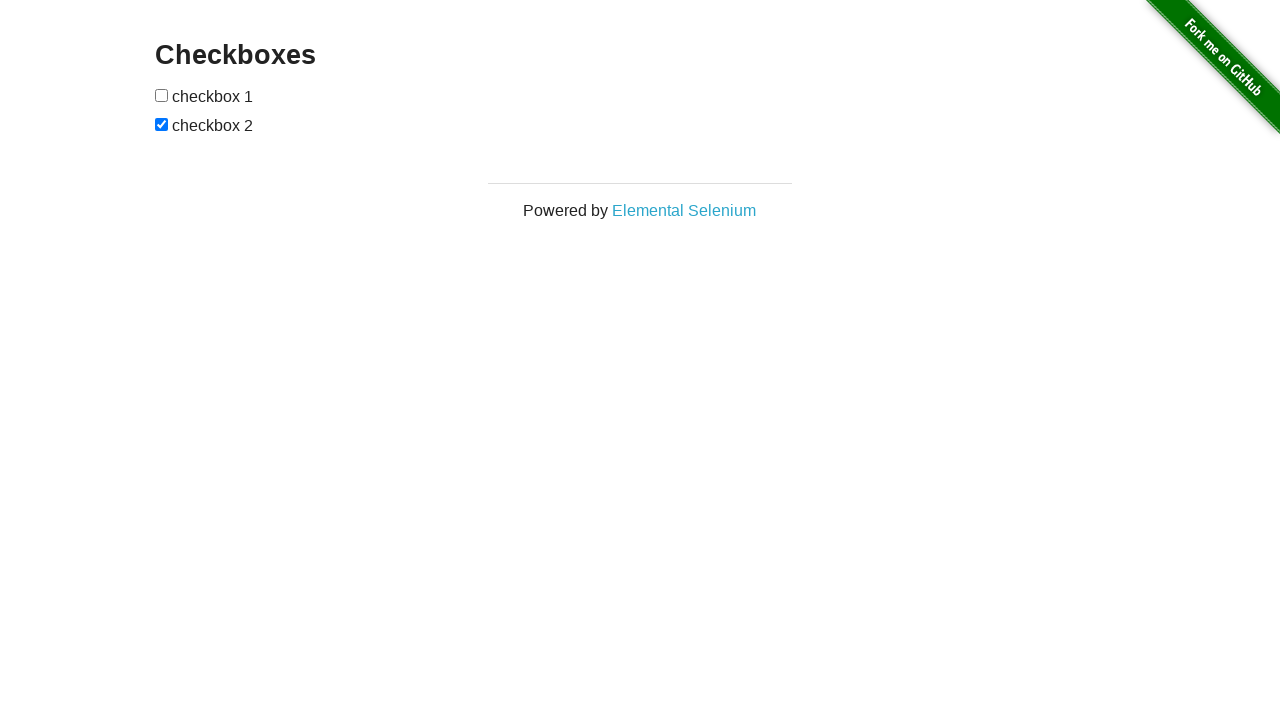

Waited for checkboxes form to be visible
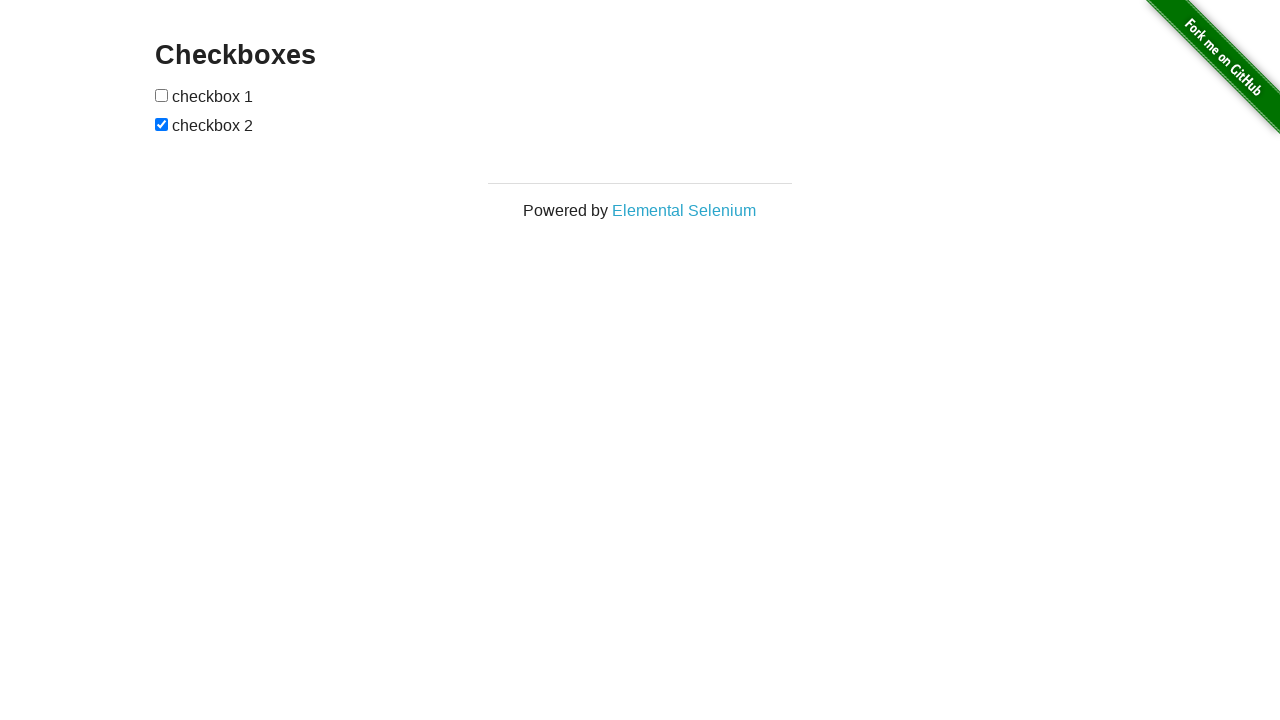

Located all checked checkboxes
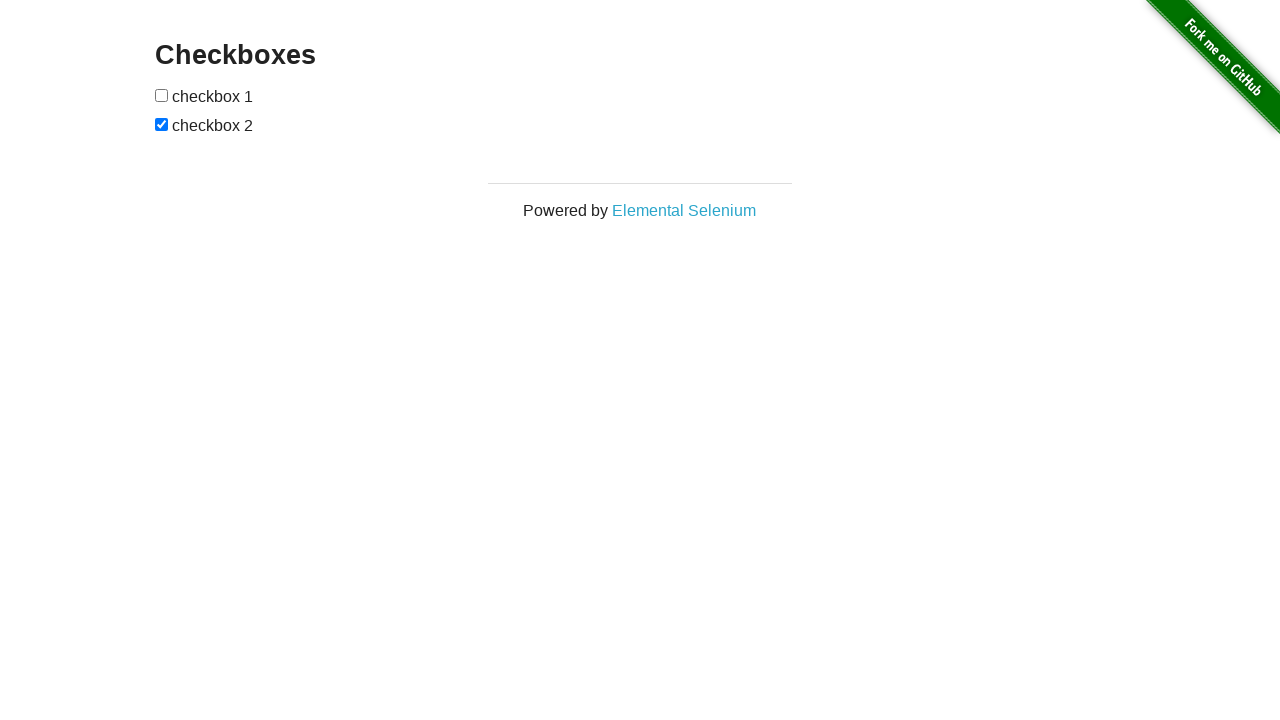

Verified initial state: exactly one checkbox is checked
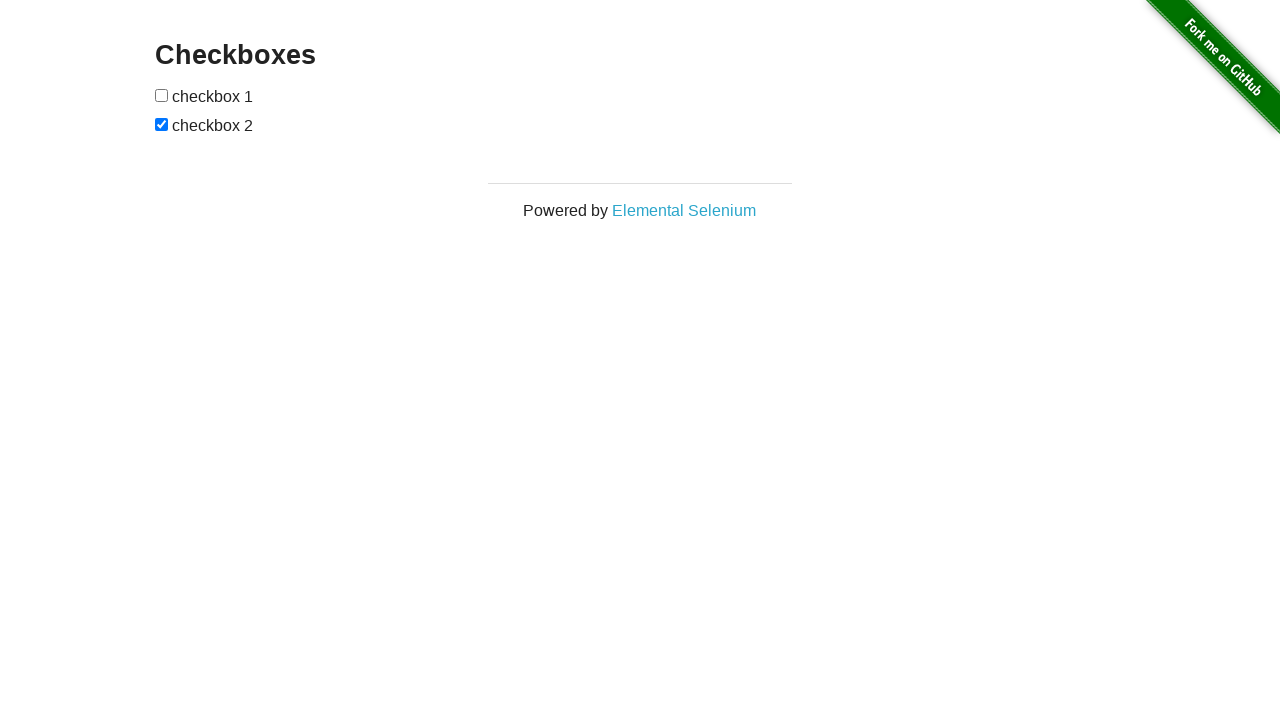

Located checkbox 1
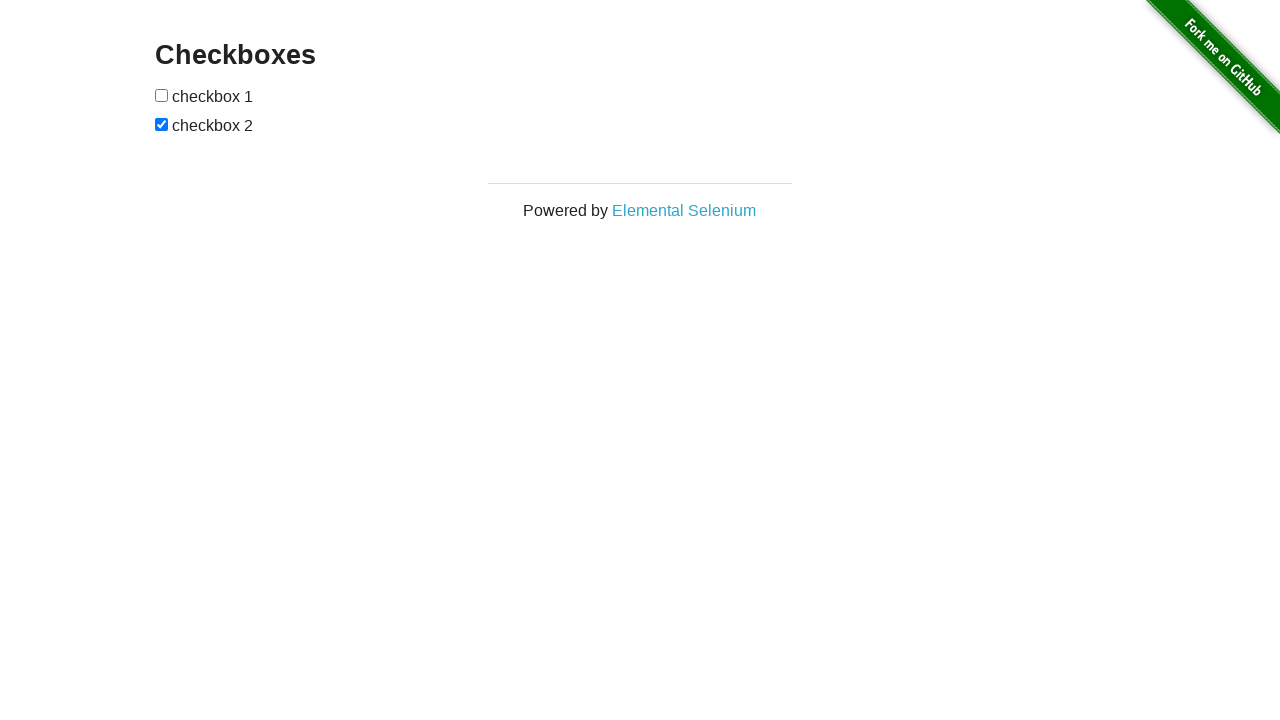

Clicked checkbox 1 to select it at (162, 95) on xpath=//*[@id='checkboxes']/input[1]
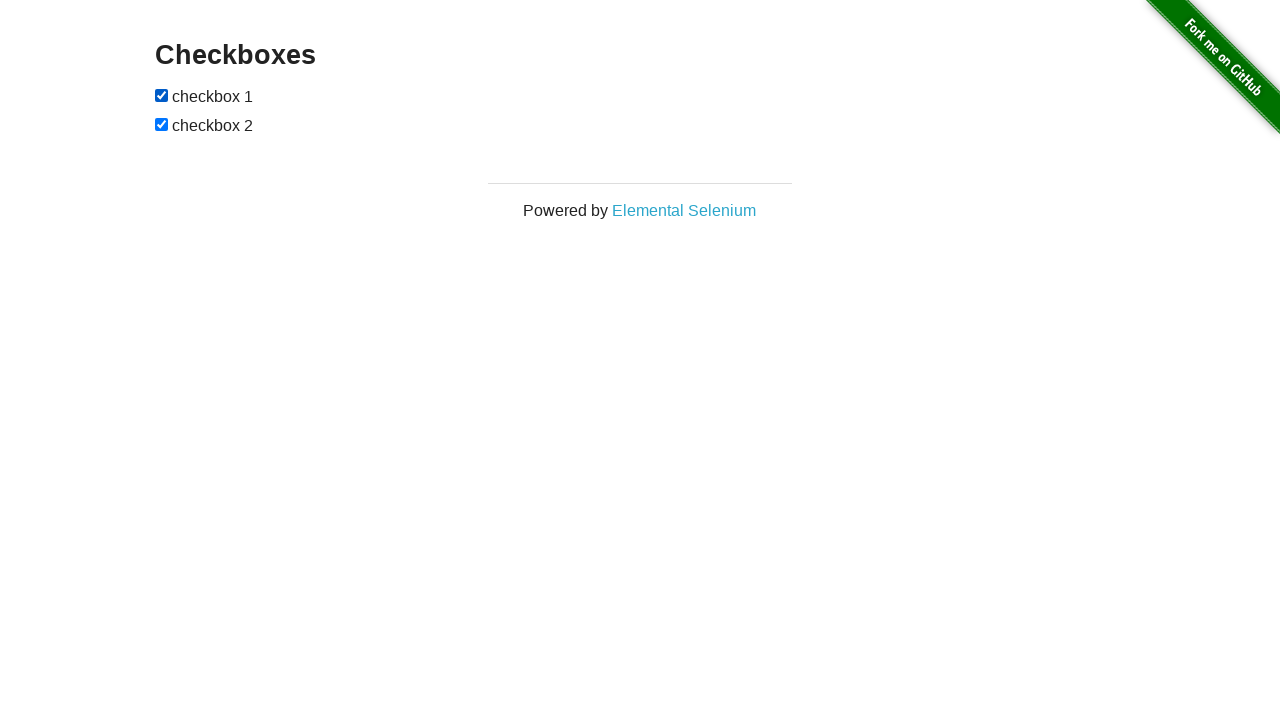

Verified checkbox 1 is now selected
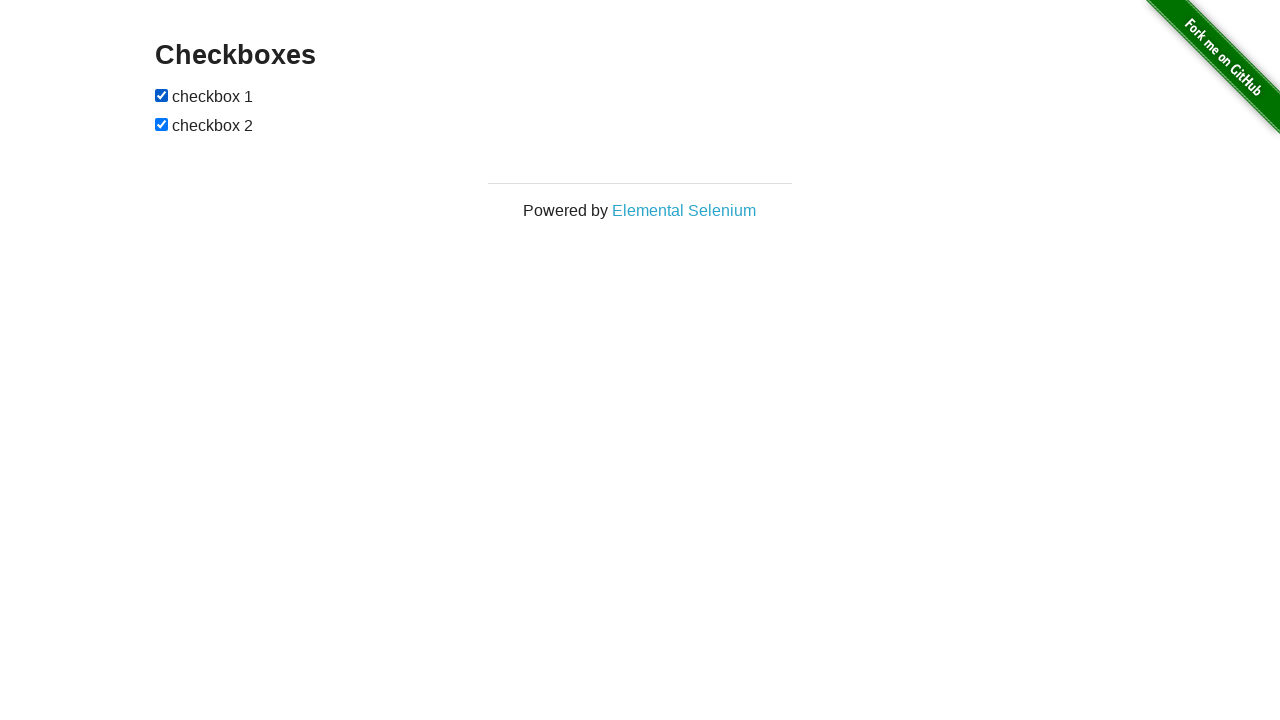

Located checkbox 2
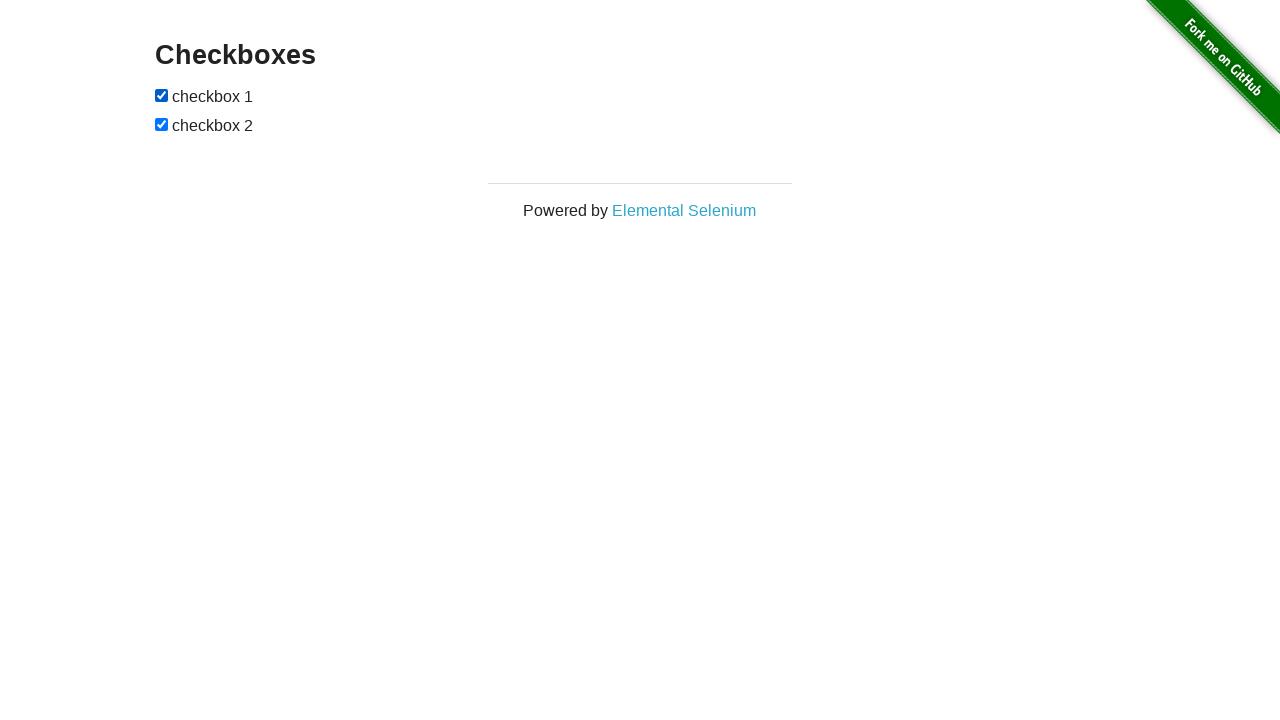

Clicked checkbox 2 to deselect it at (162, 124) on xpath=//*[@id='checkboxes']/input[2]
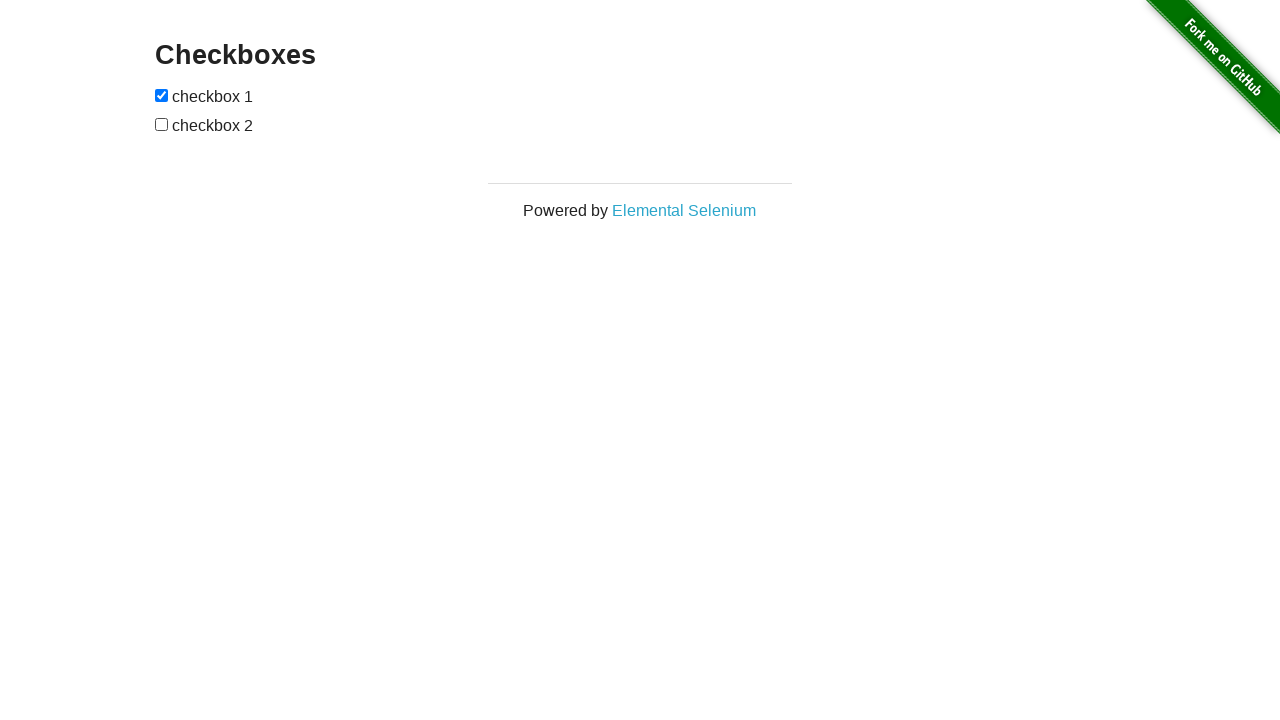

Verified checkbox 2 is now deselected
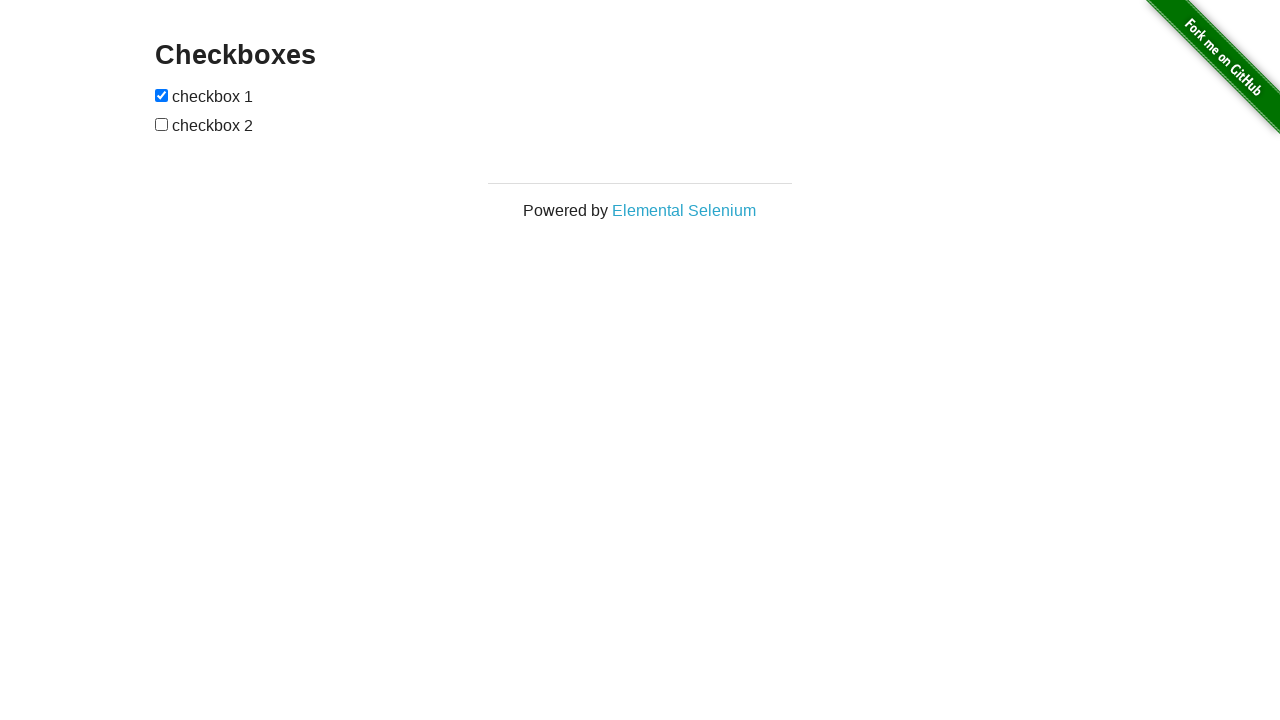

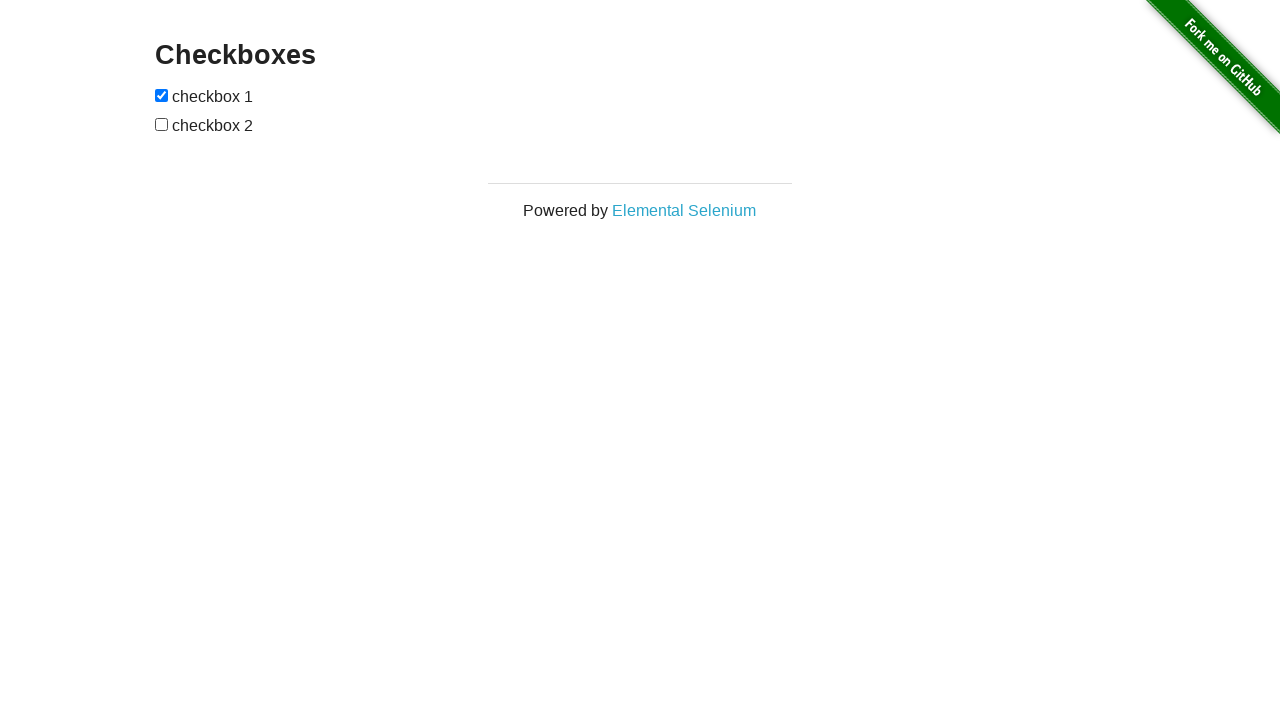